Tests double-click functionality by double-clicking a button that copies text from one field to another

Starting URL: https://testautomationpractice.blogspot.com/

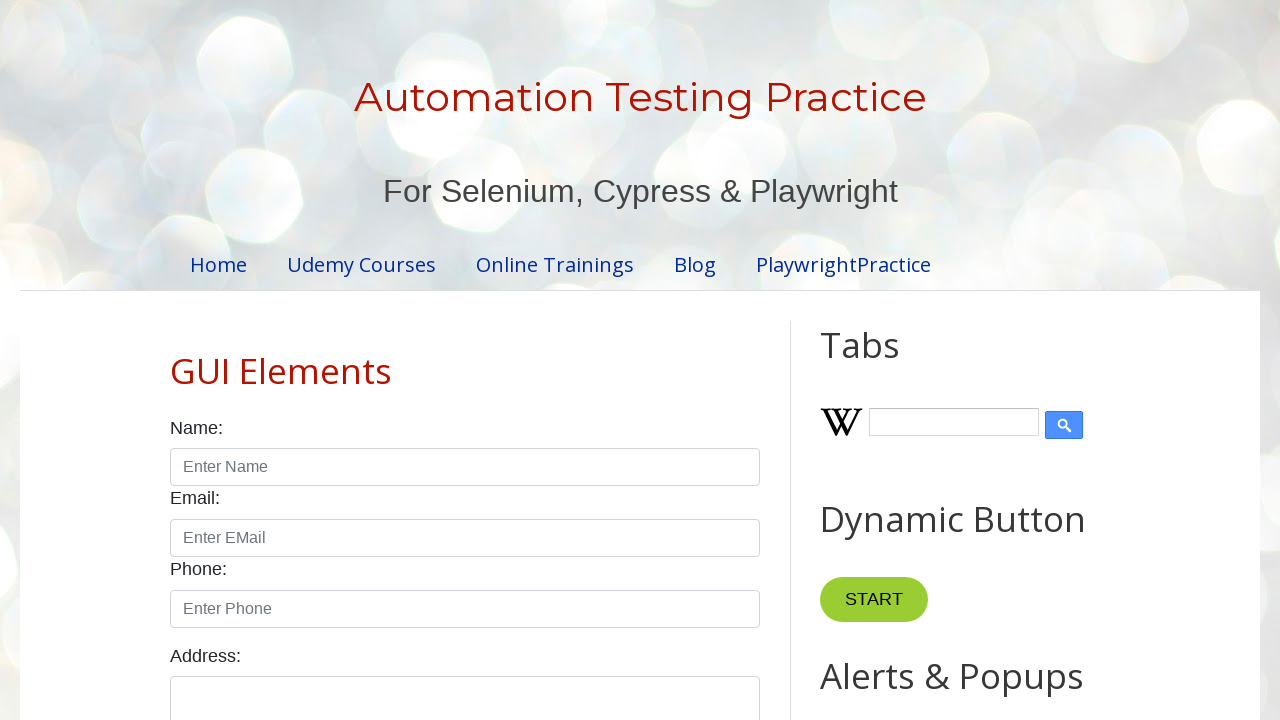

Retrieved initial value from field1
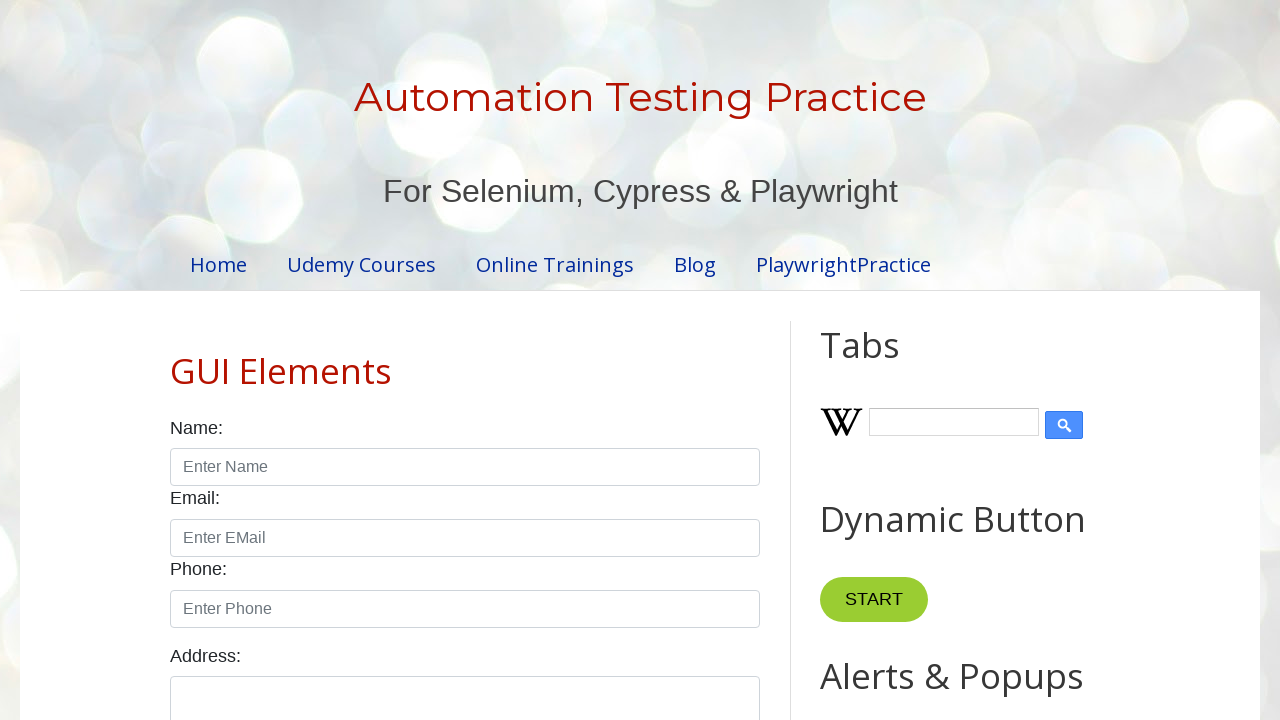

Located the Copy Text button
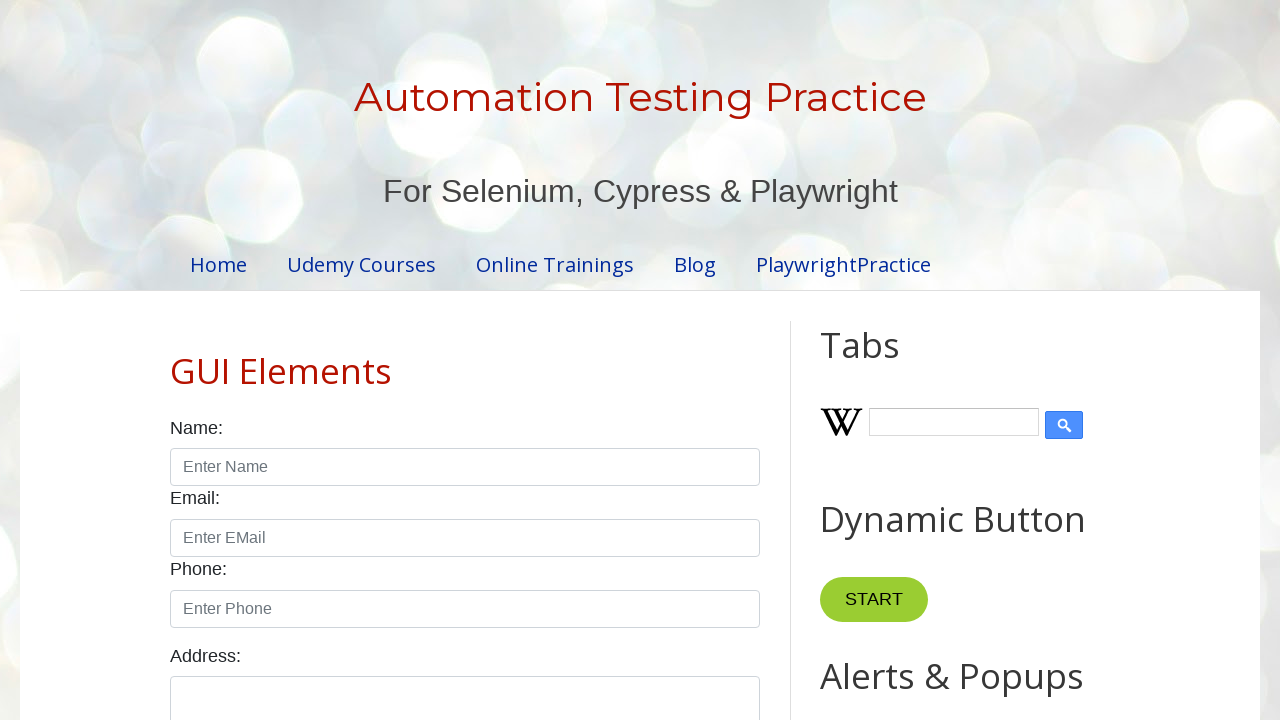

Double-clicked the Copy Text button at (885, 360) on xpath=//button[normalize-space()='Copy Text']
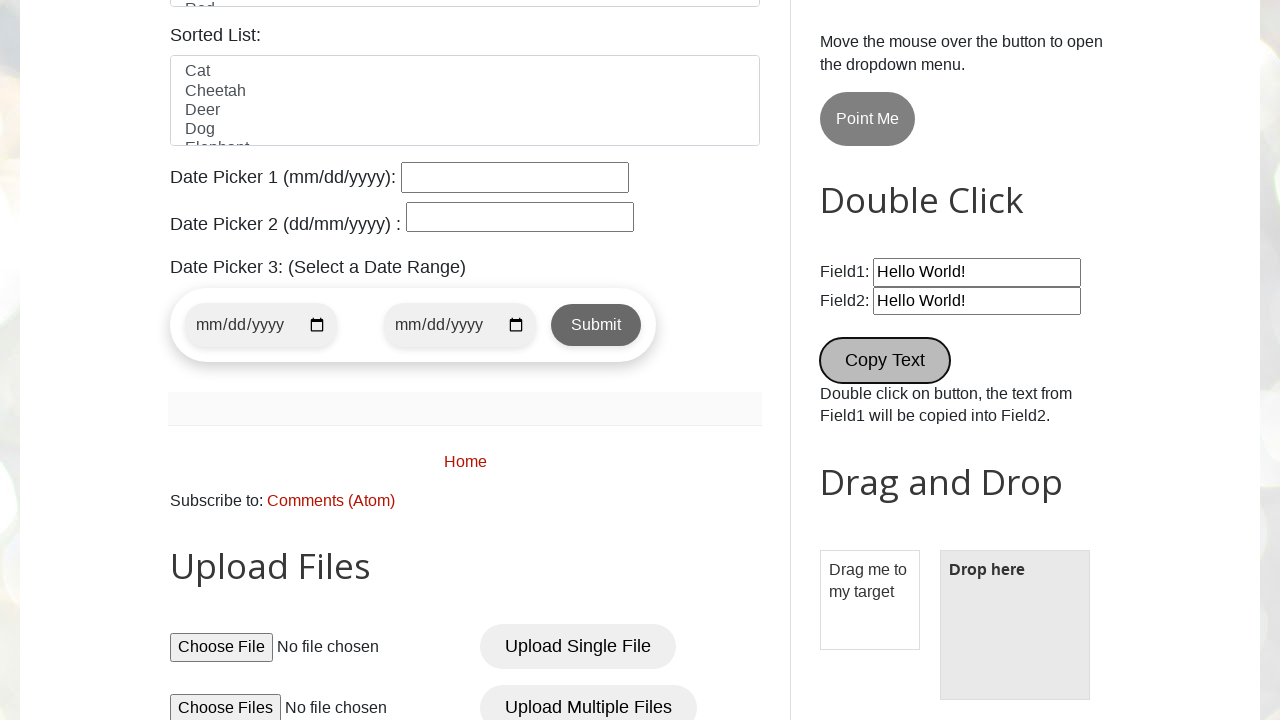

Verified that text was successfully copied from field1 to field2
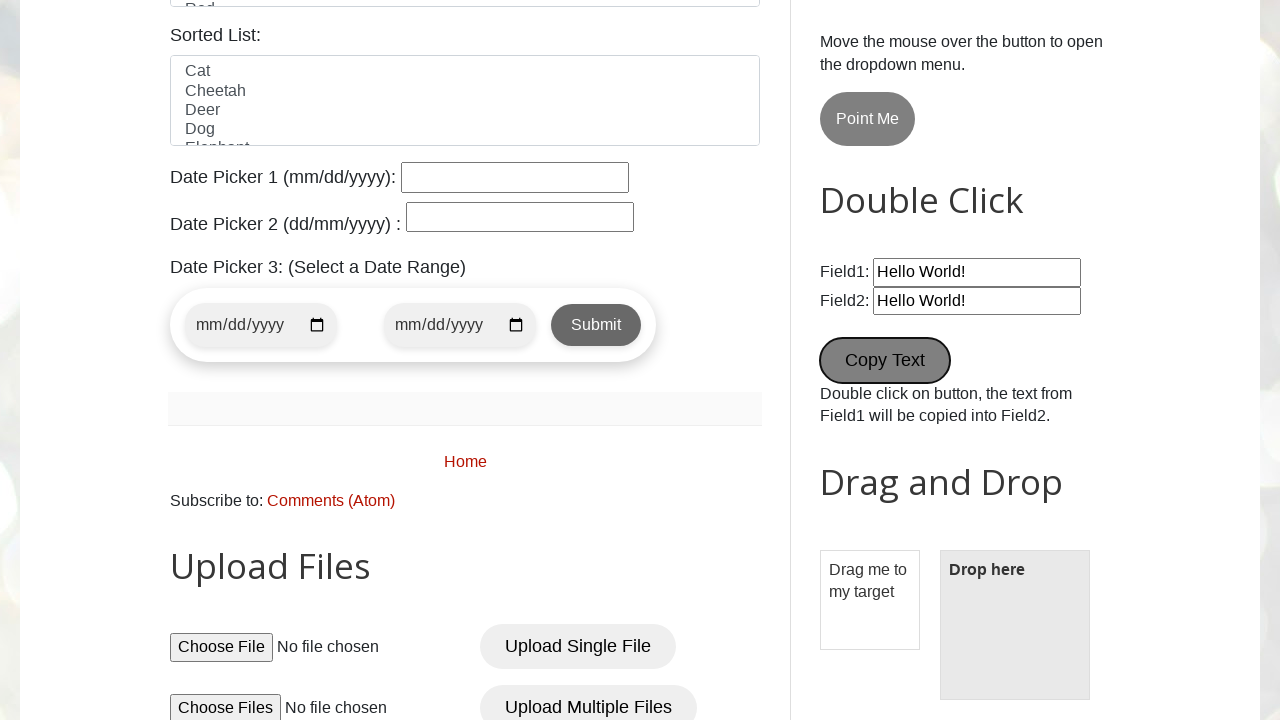

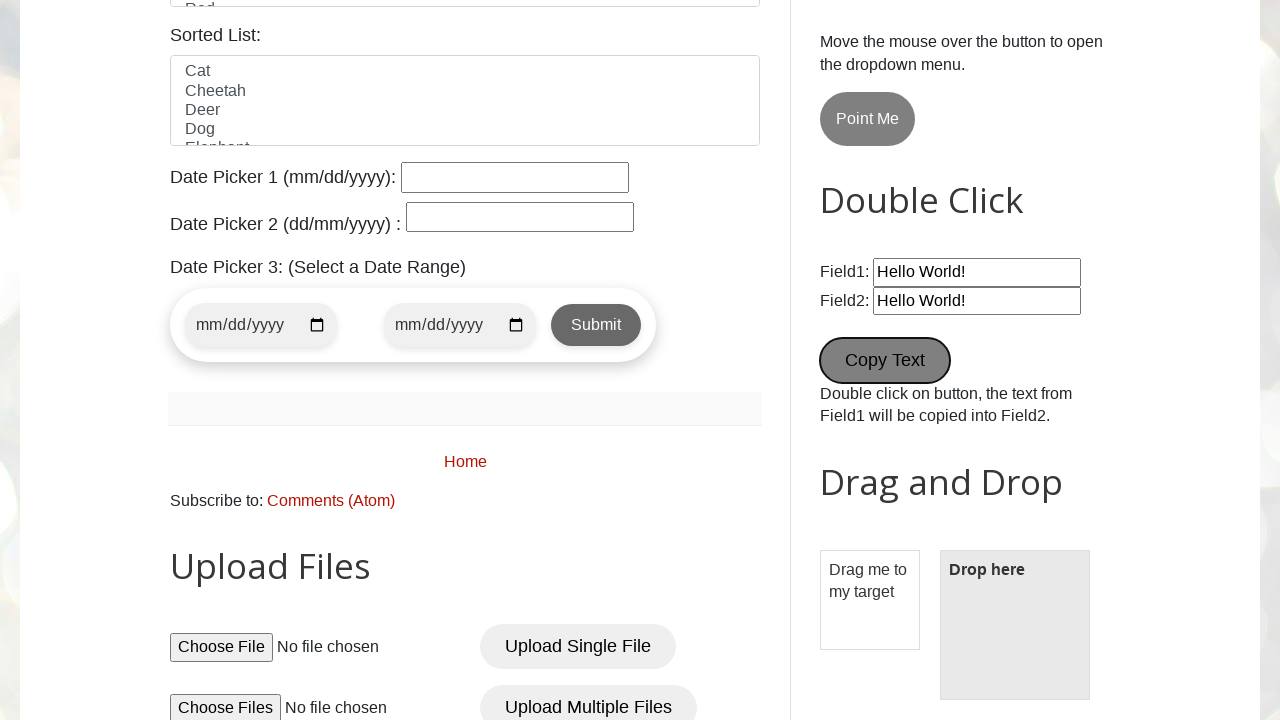